Navigates to the Automation Practice page and verifies the URL is correct. This is a basic page load verification test.

Starting URL: https://rahulshettyacademy.com/AutomationPractice/

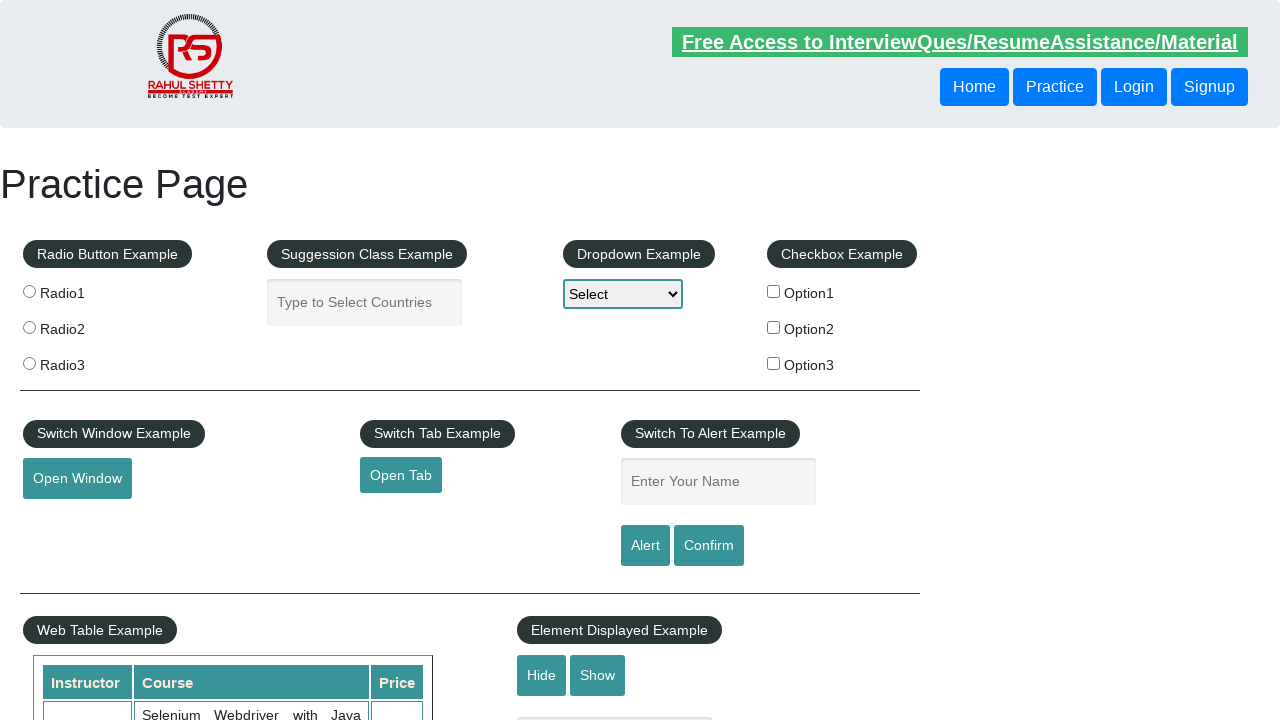

Waited for page to fully load (domcontentloaded)
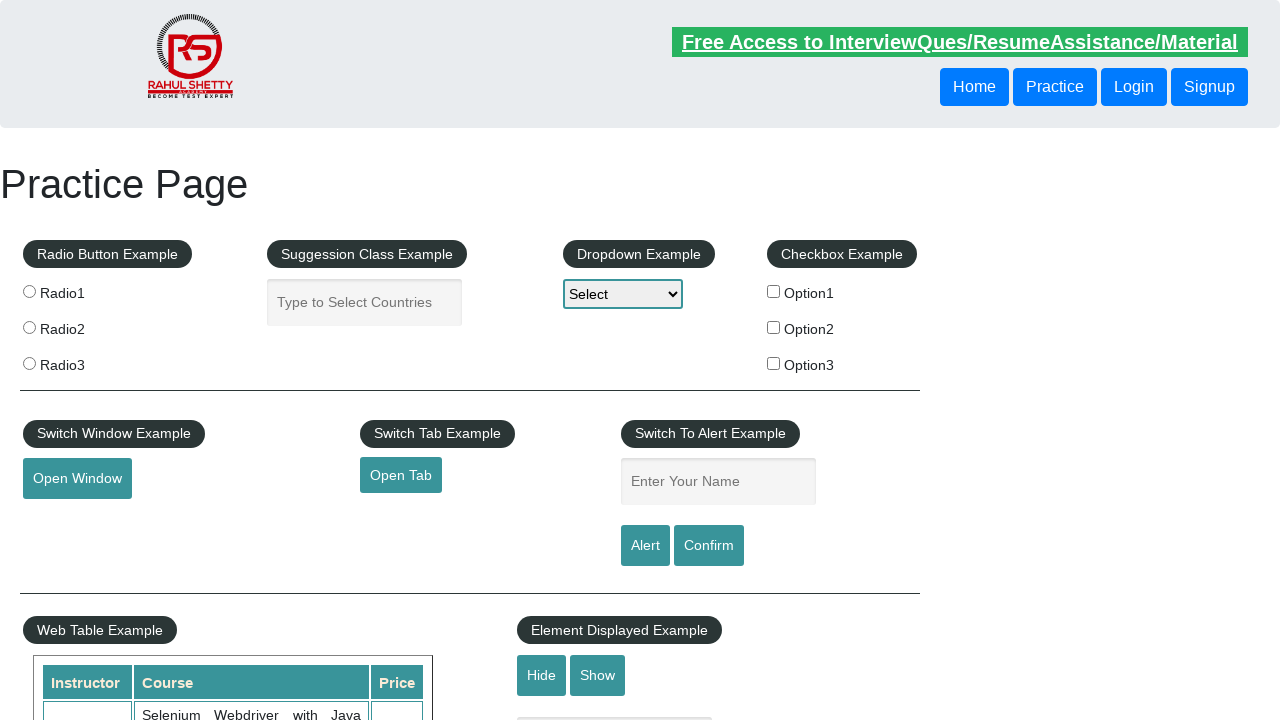

Verified current URL matches expected URL 'https://rahulshettyacademy.com/AutomationPractice/'
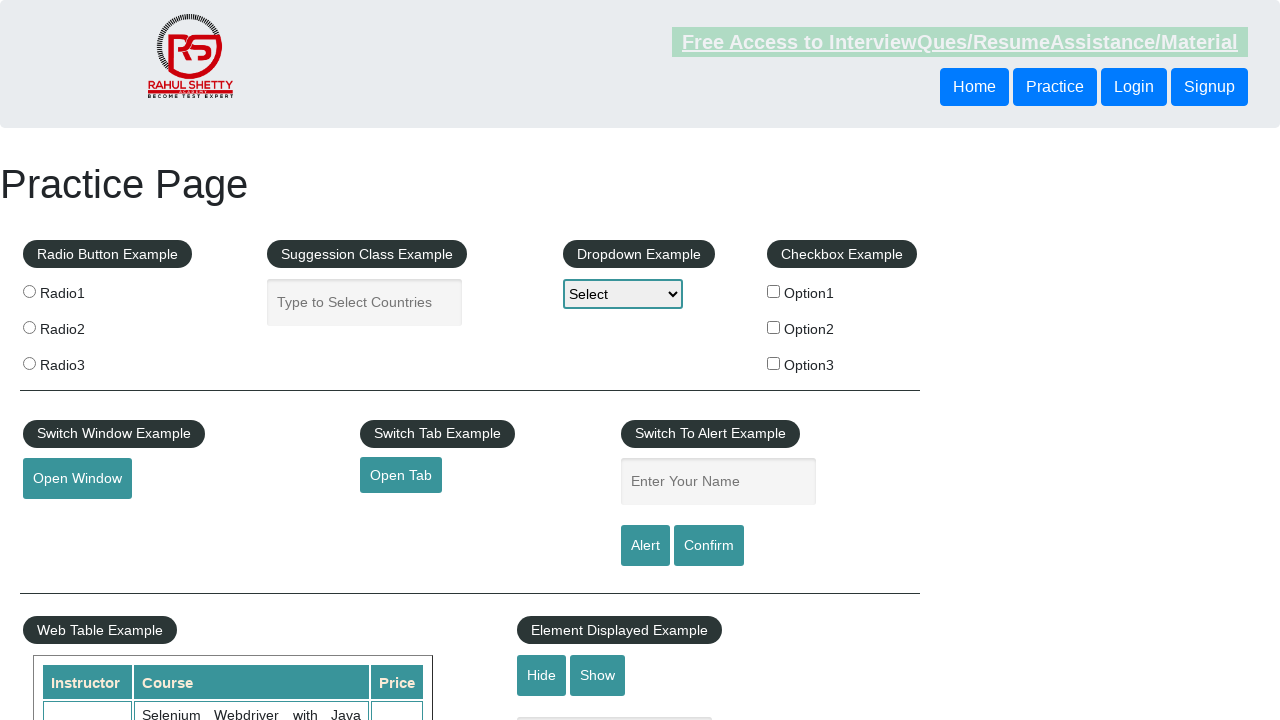

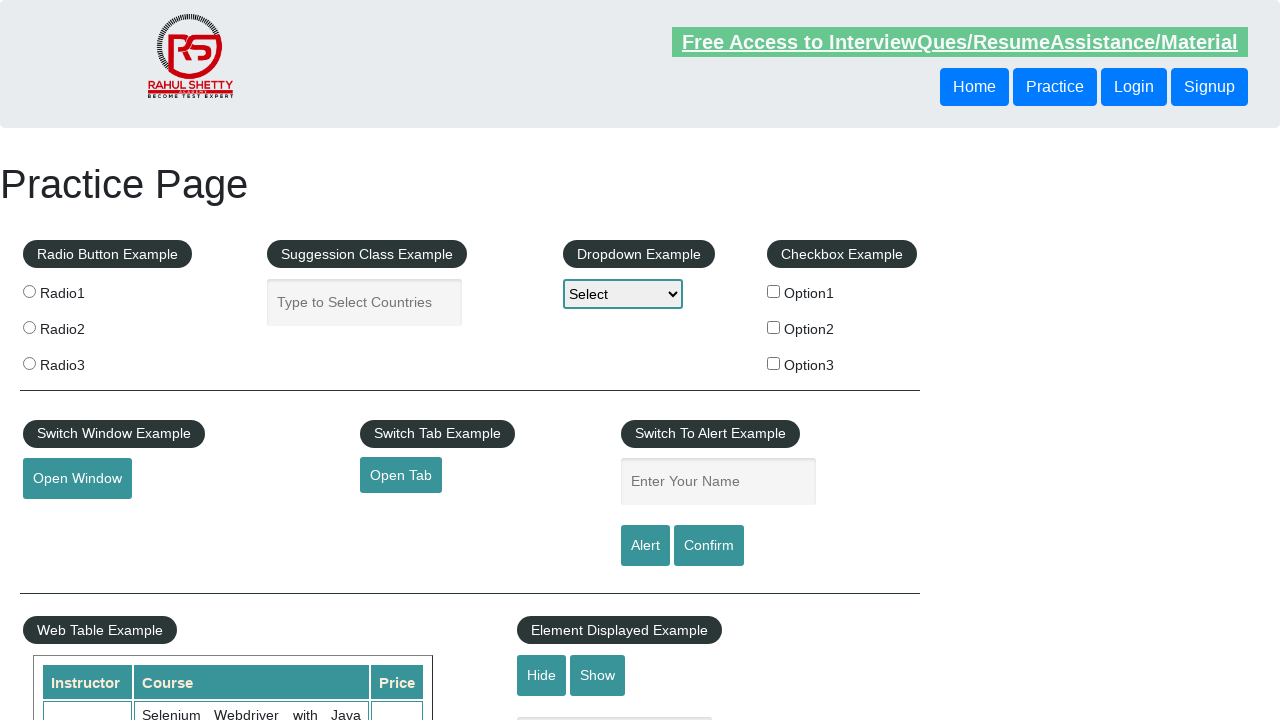